Tests mouse hover functionality by hovering over an element and clicking a revealed link

Starting URL: https://rahulshettyacademy.com/AutomationPractice/

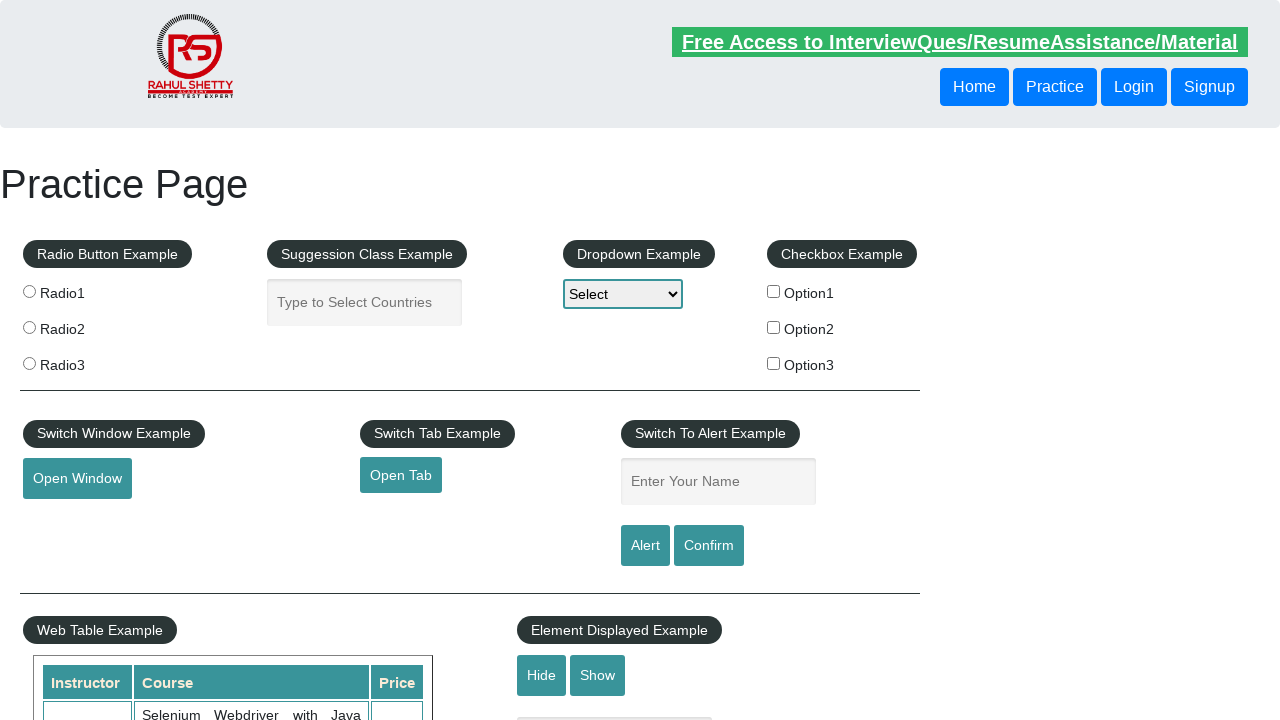

Scrolled mouse hover element into view
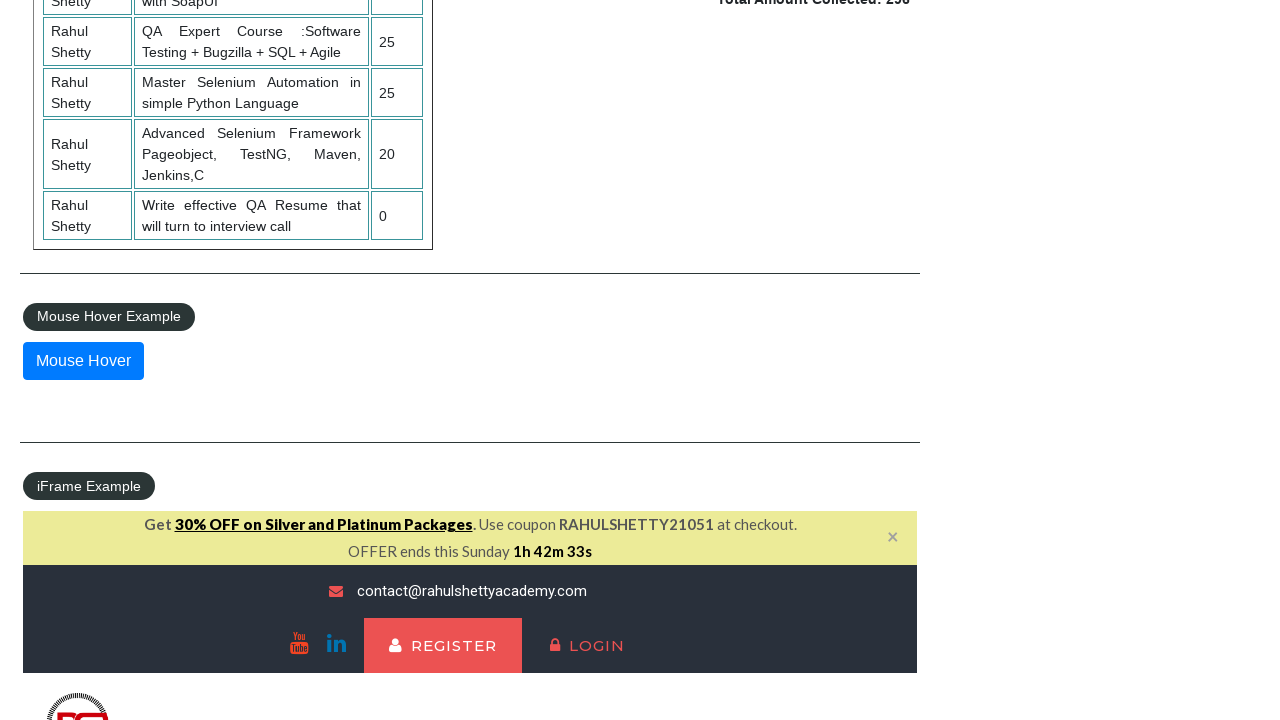

Hovered over the mouse hover element at (83, 361) on #mousehover
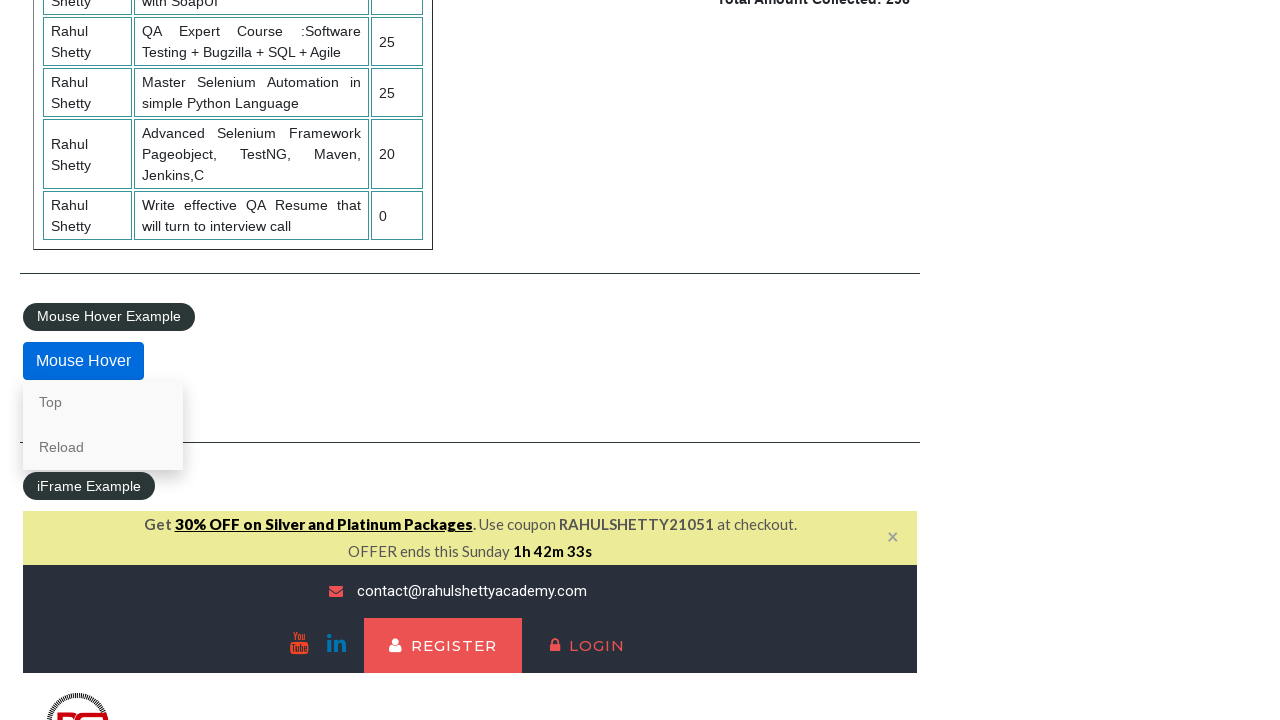

Clicked the 'Top' link revealed by hover at (103, 402) on a:has-text('Top')
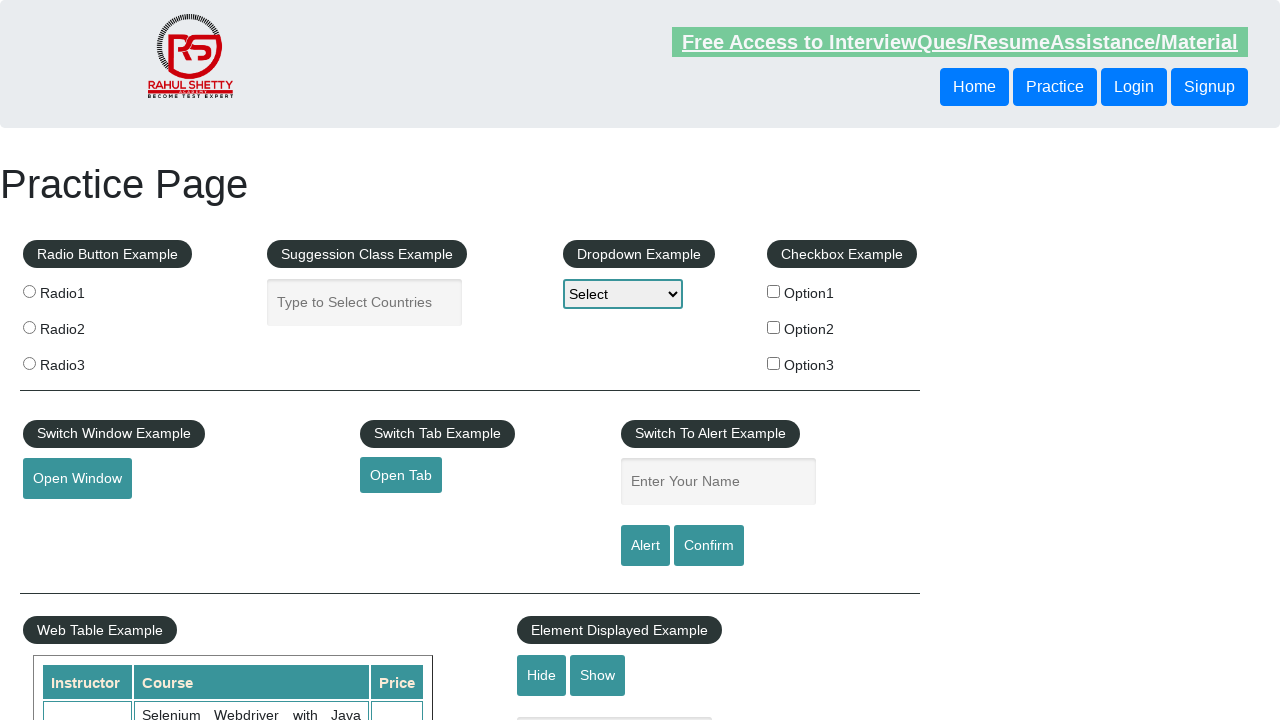

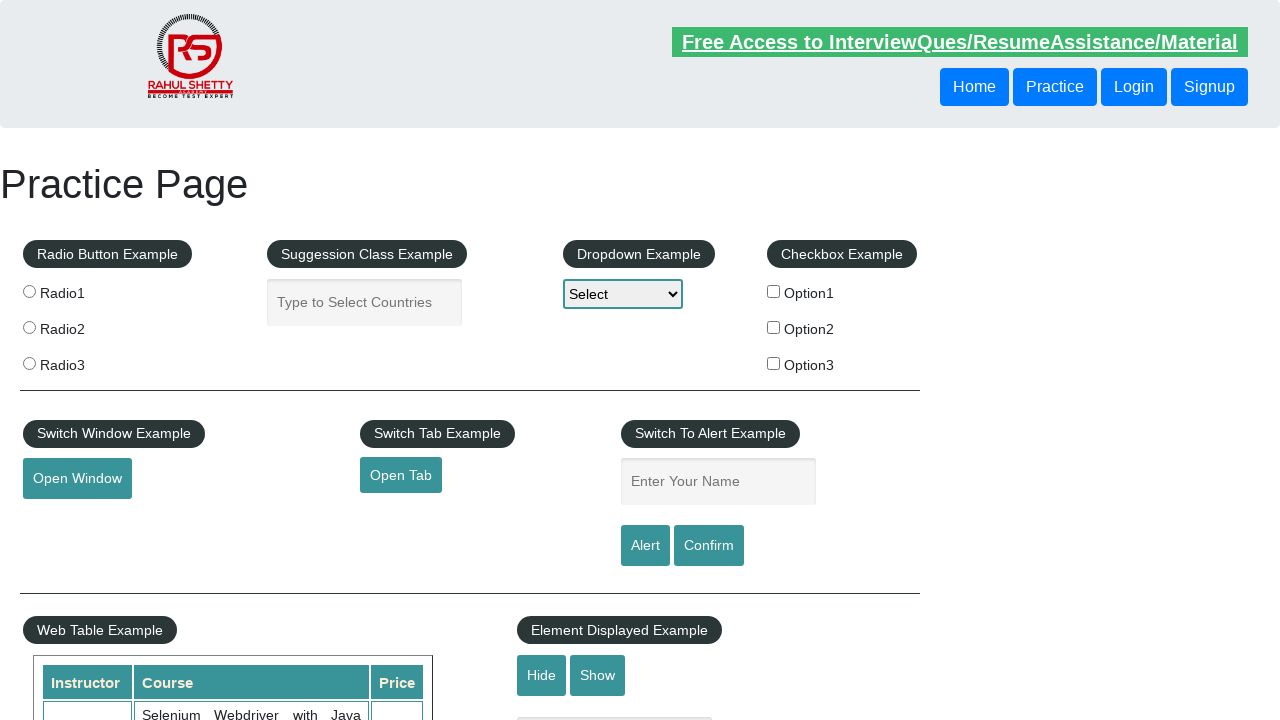